Tests the Reset functionality by setting cookies, clicking Reset, and verifying the cat list is restored to default state

Starting URL: https://cs1632.appspot.com/

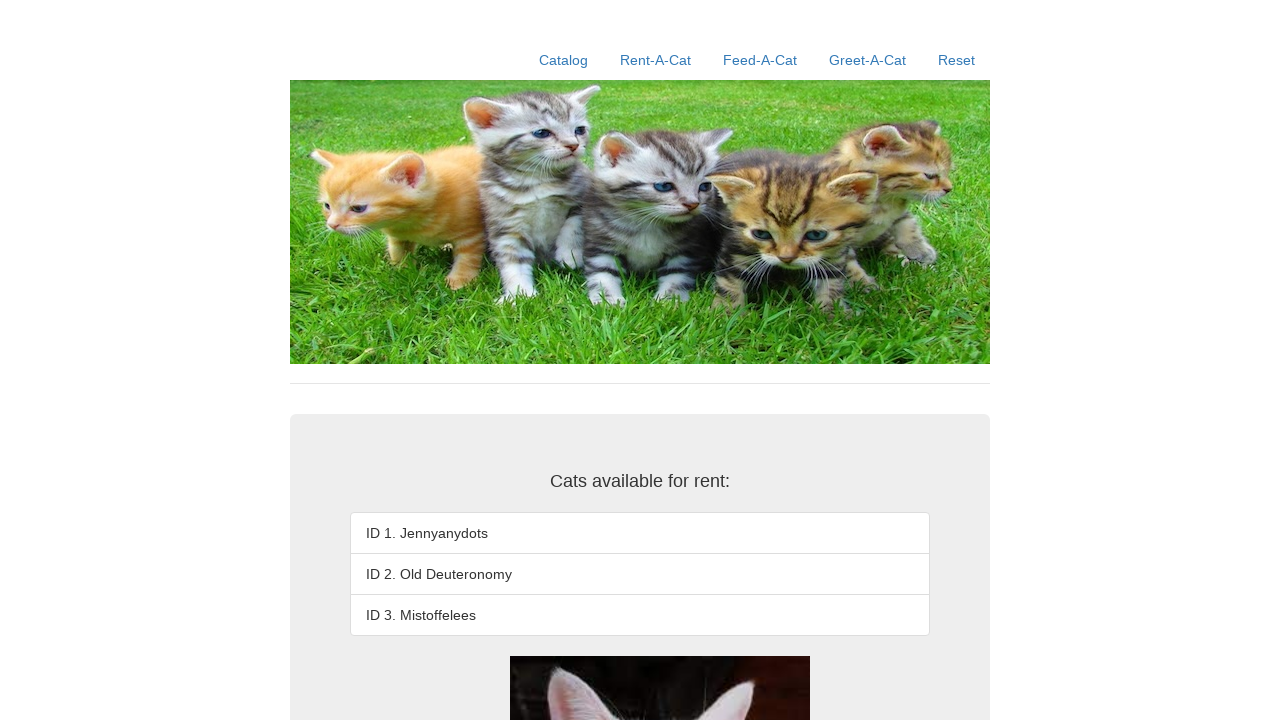

Set cookies 1, 2, and 3 to true via JavaScript
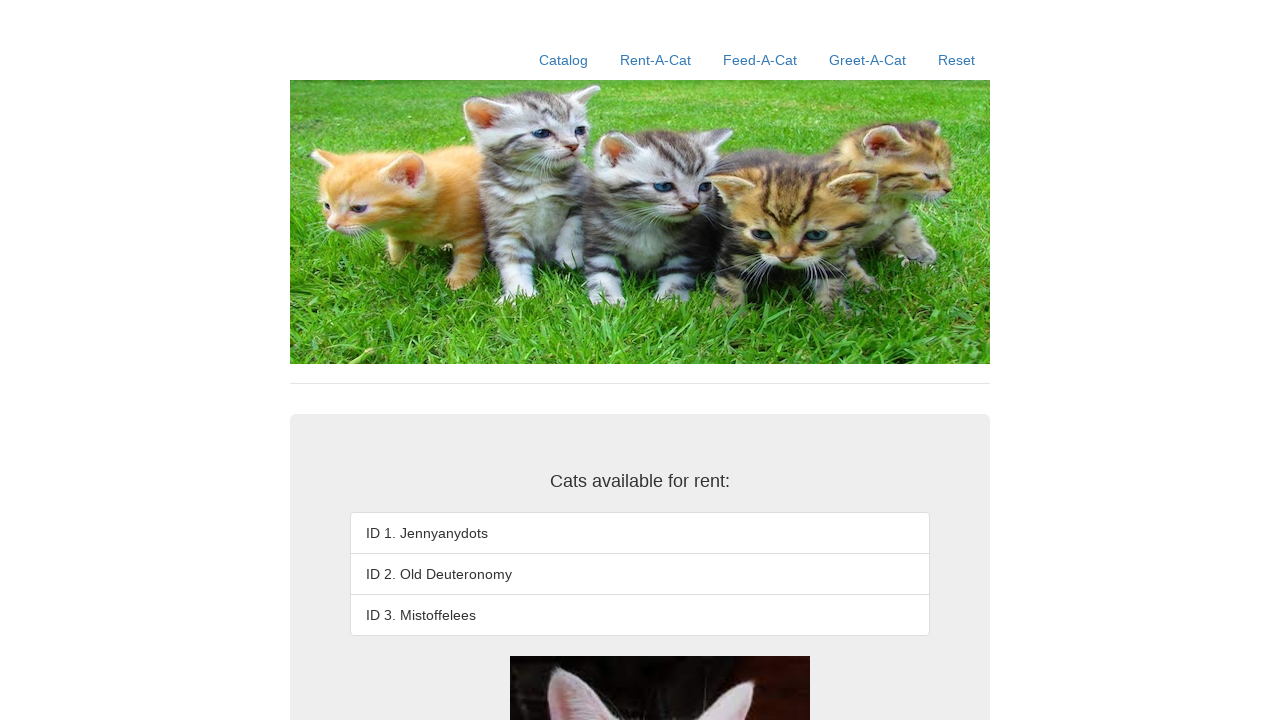

Clicked Reset link at (956, 60) on text=Reset
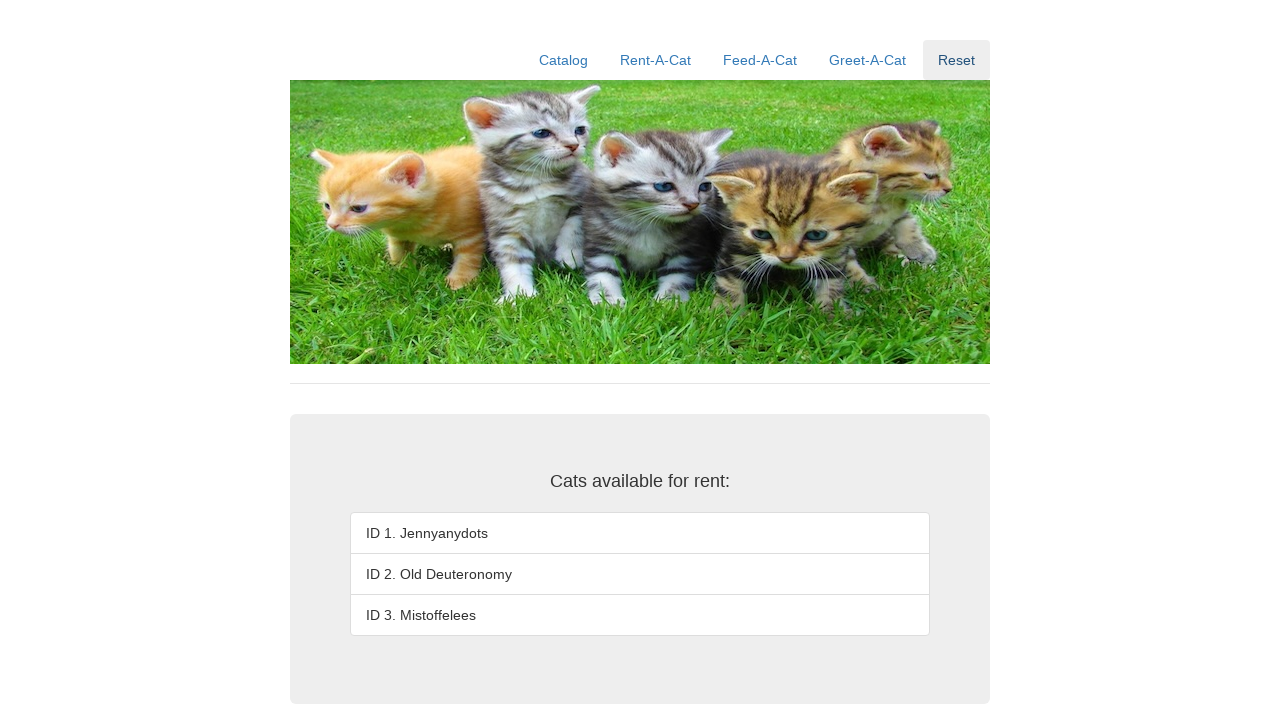

Waited for first cat list item to load
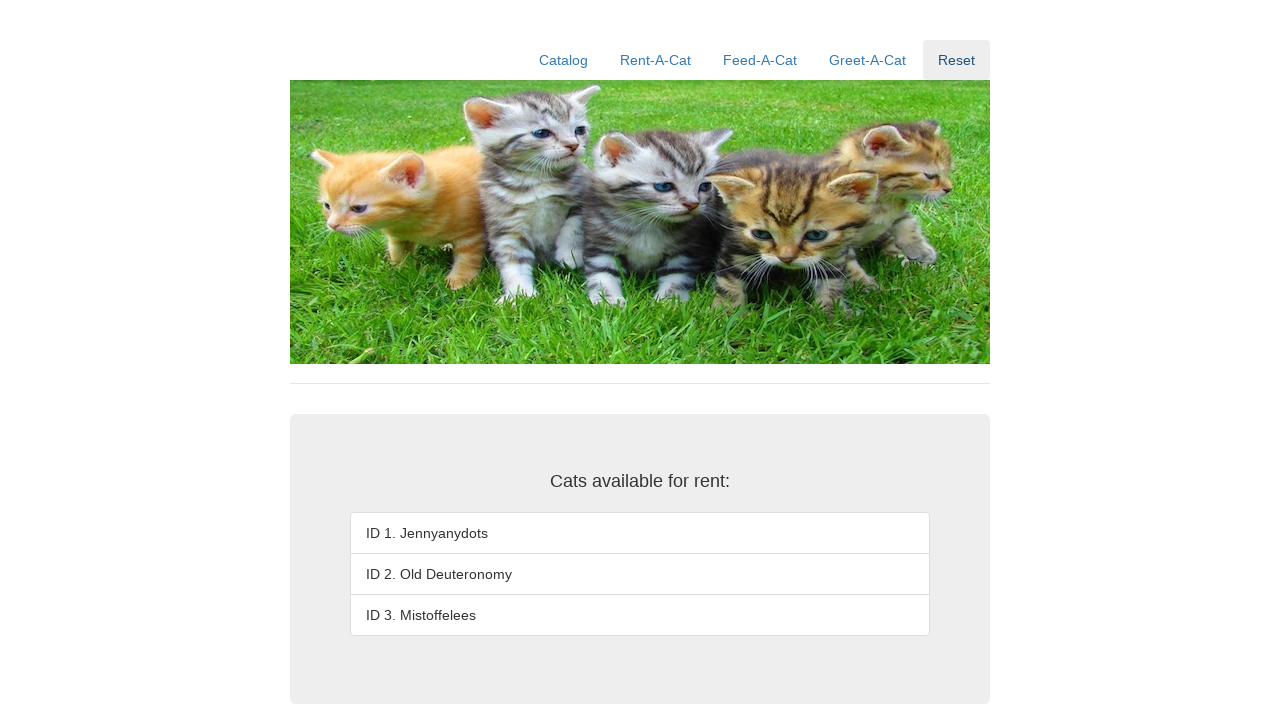

Verified first cat is 'ID 1. Jennyanydots'
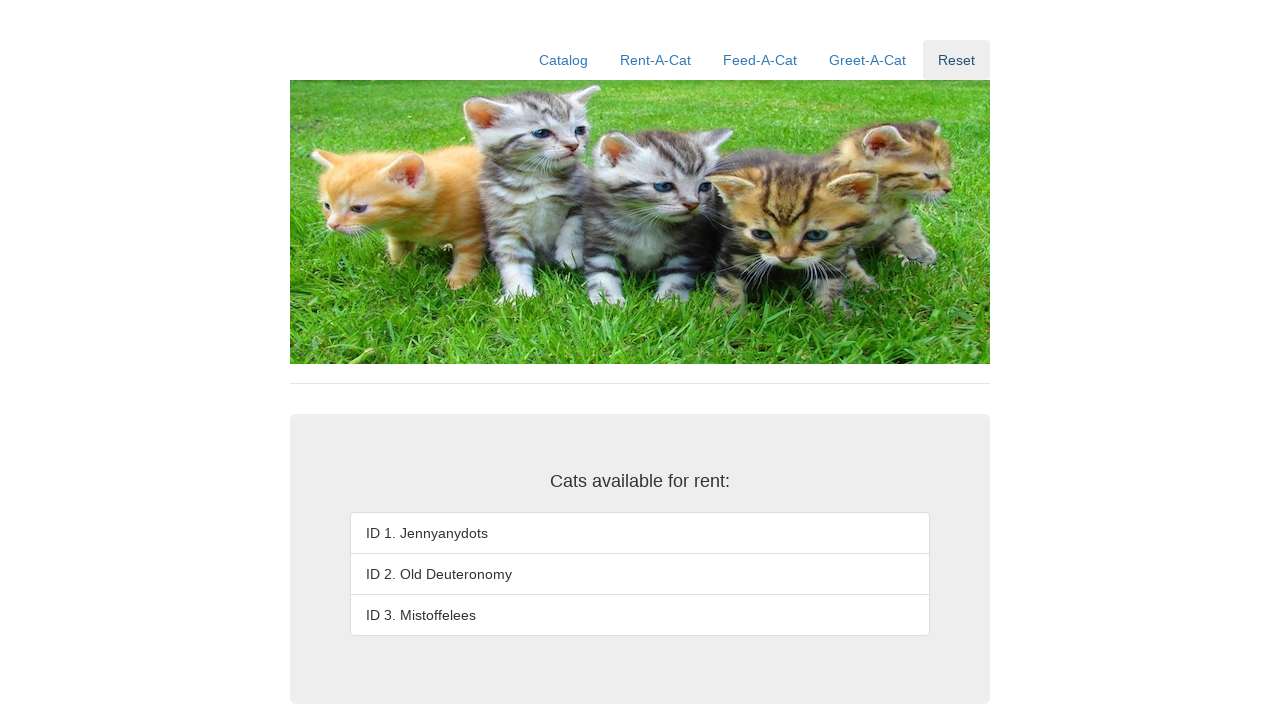

Verified second cat is 'ID 2. Old Deuteronomy'
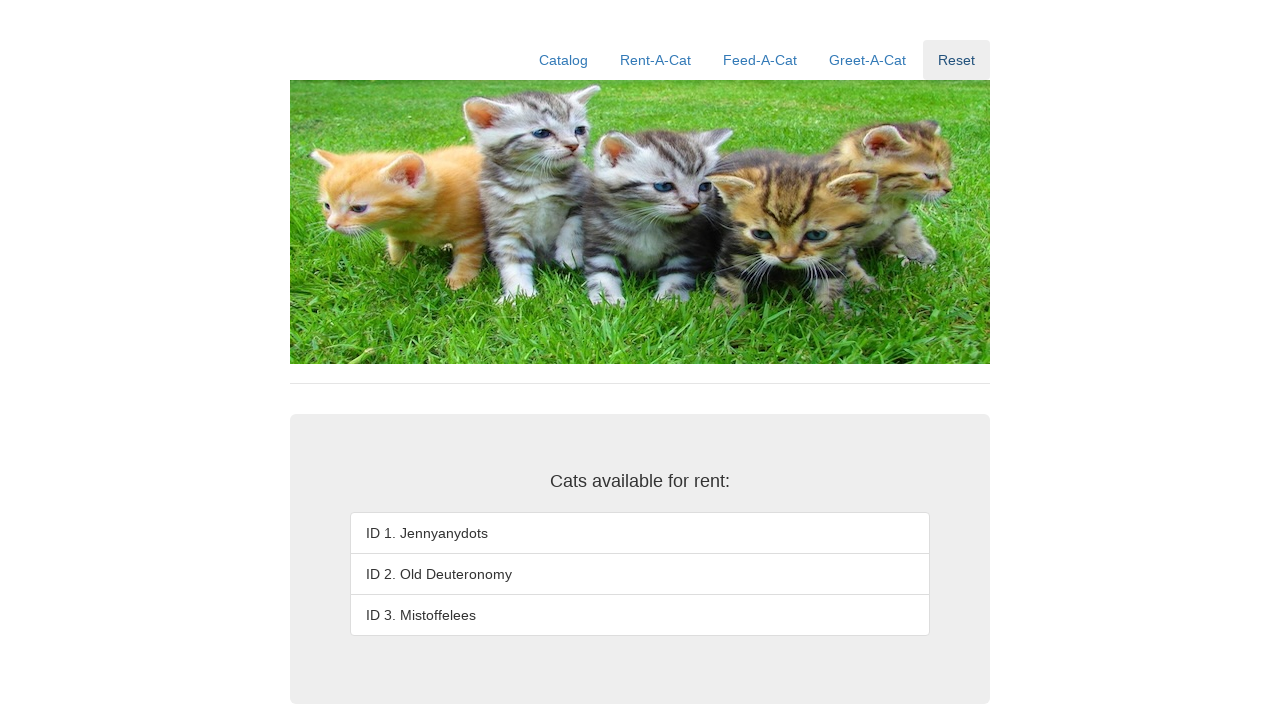

Verified third cat is 'ID 3. Mistoffelees'
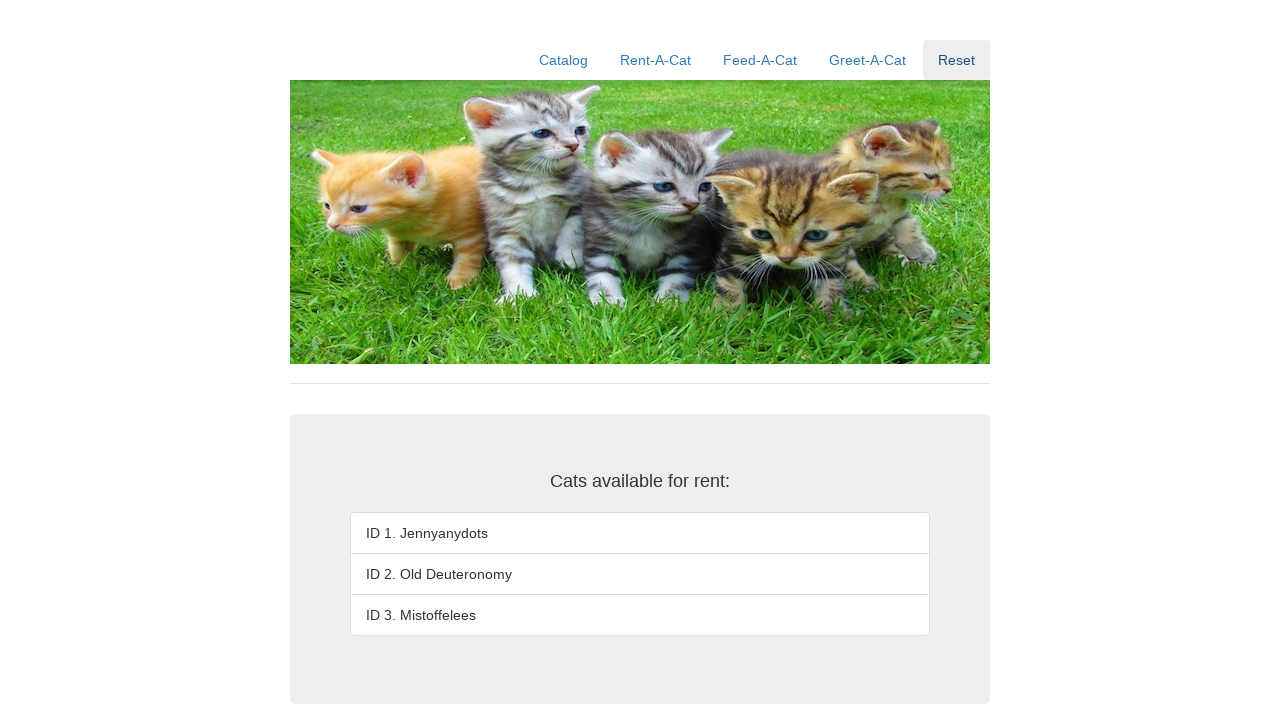

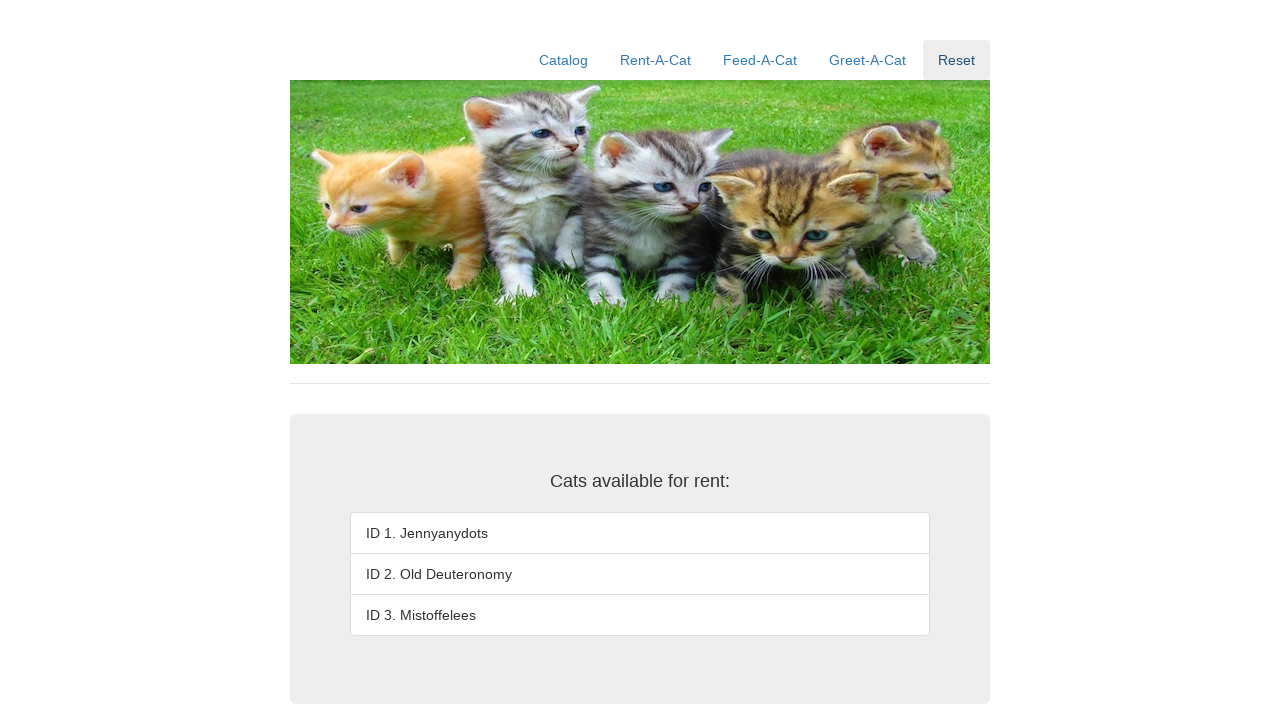